Tests that adding one item shows "1 item left!" status

Starting URL: https://todomvc.com/examples/react/dist/

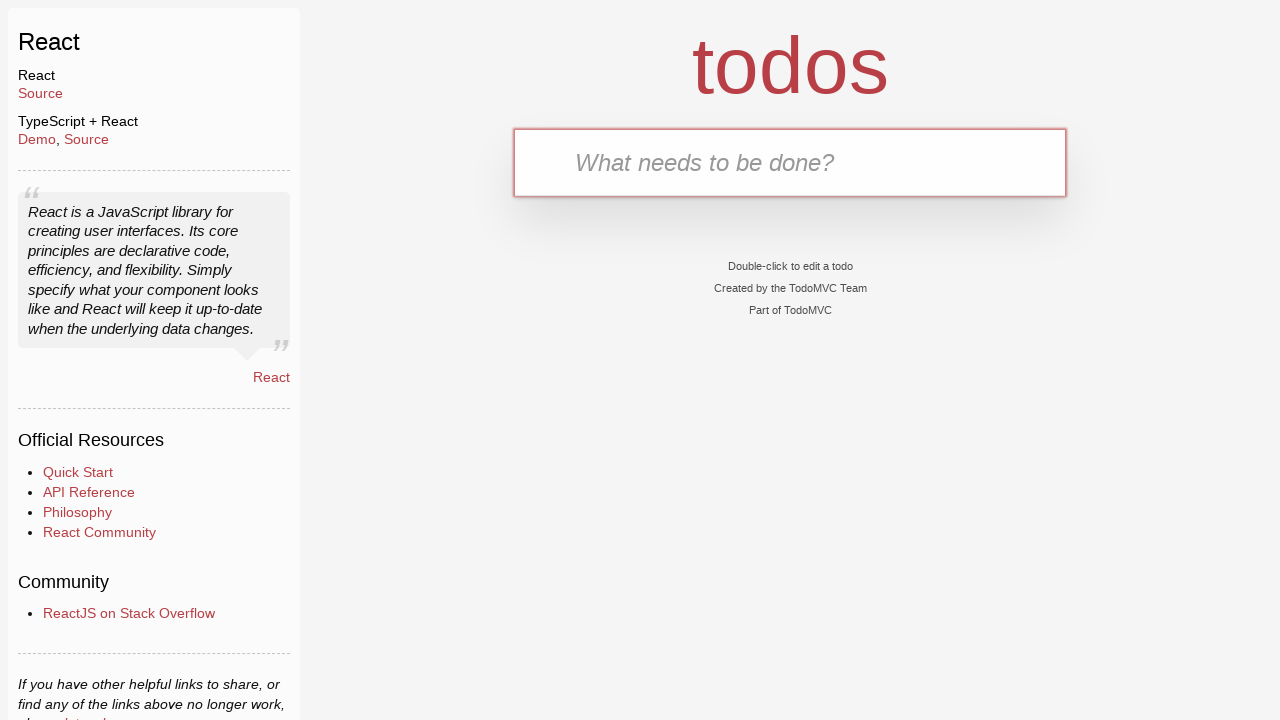

Filled new todo input with 'First item' on .new-todo
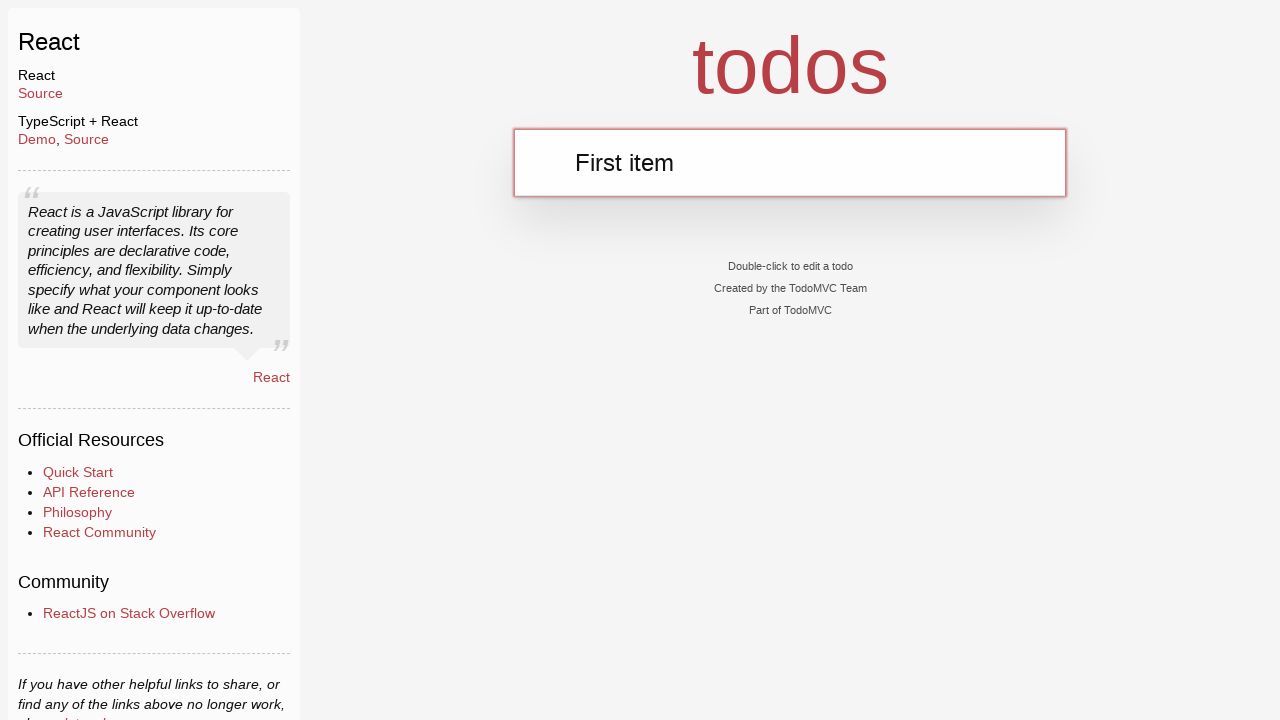

Pressed Enter to add the todo item on .new-todo
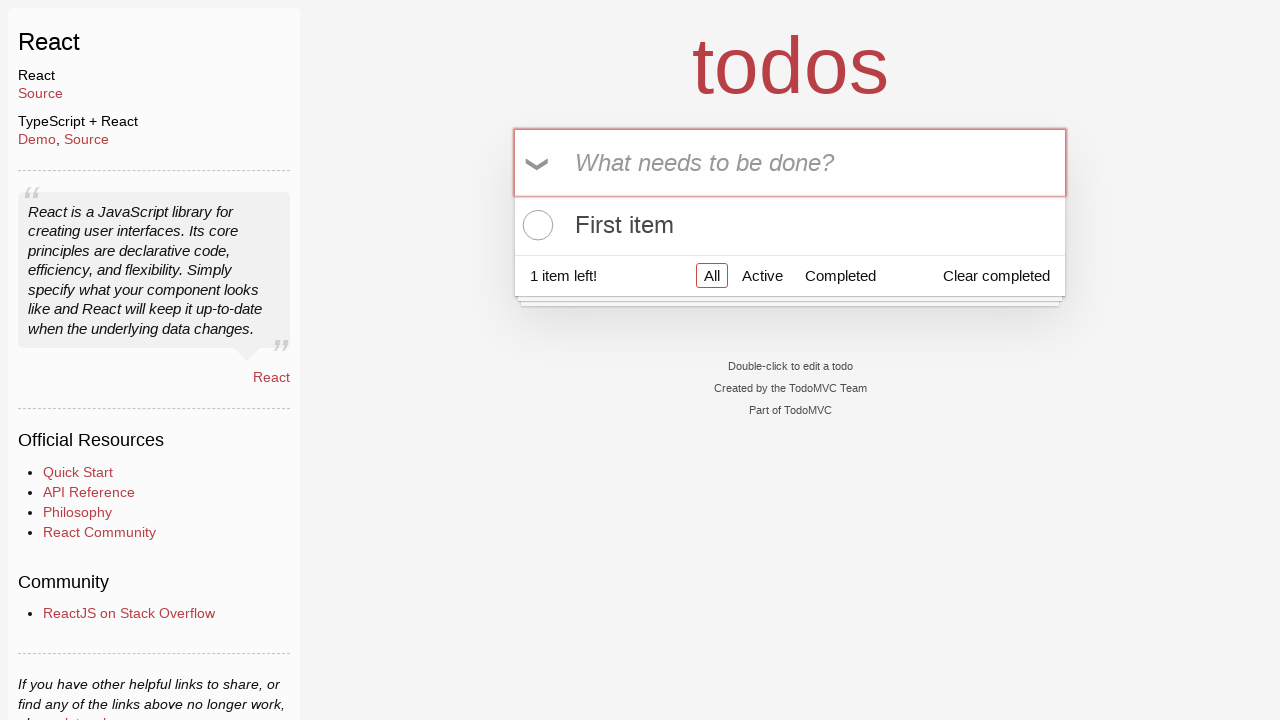

Verified that todo count displays '1 item left!'
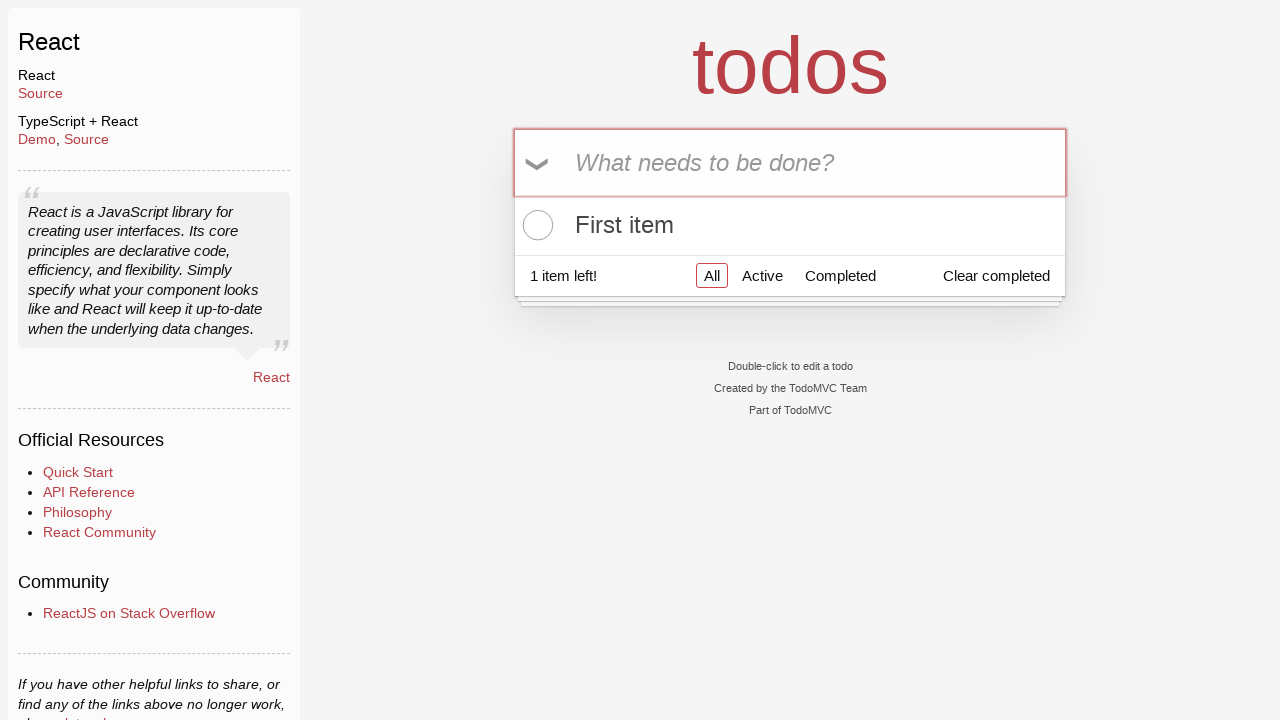

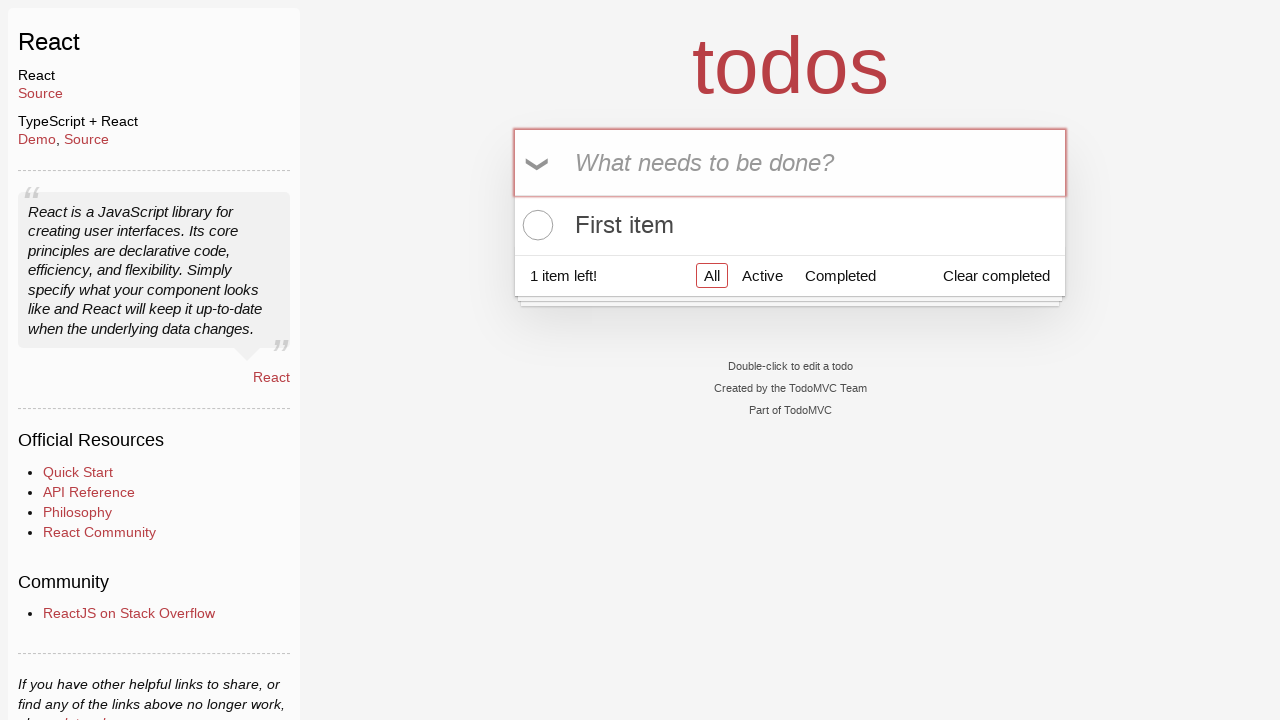